Validates that the regenerate background button has the correct onclick handler

Starting URL: https://jaredwebber.dev

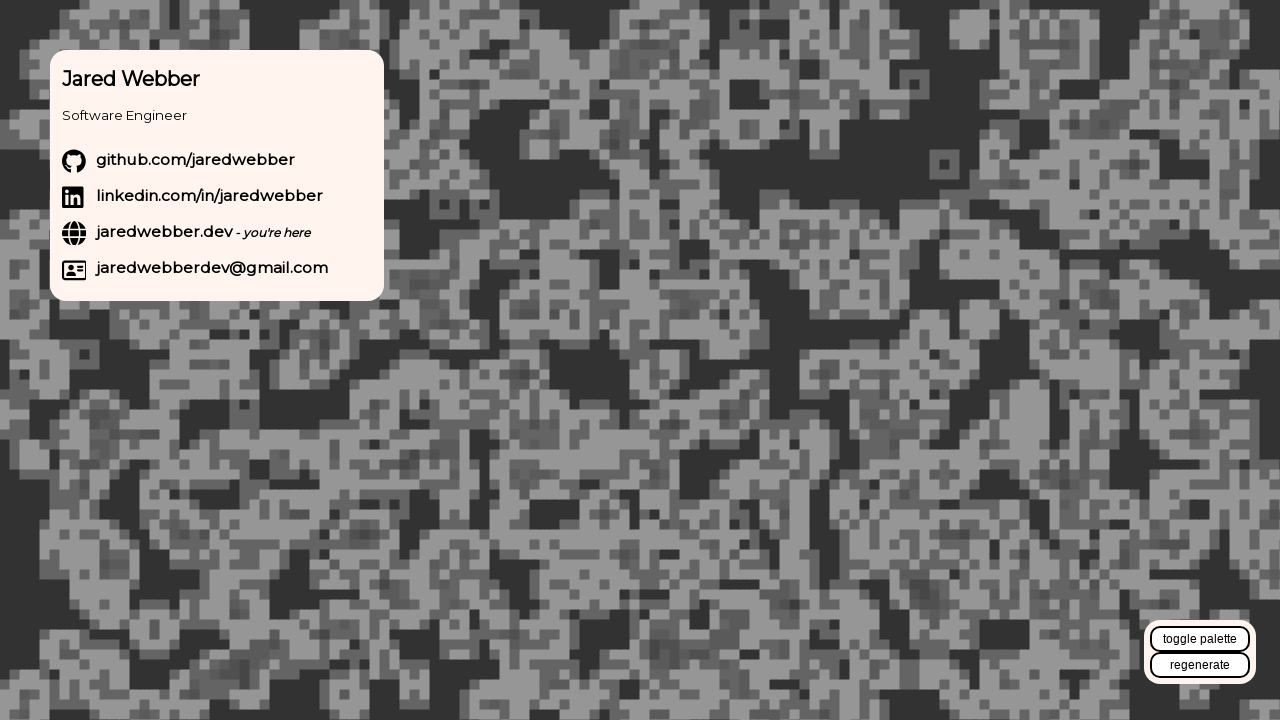

Navigated to https://jaredwebber.dev
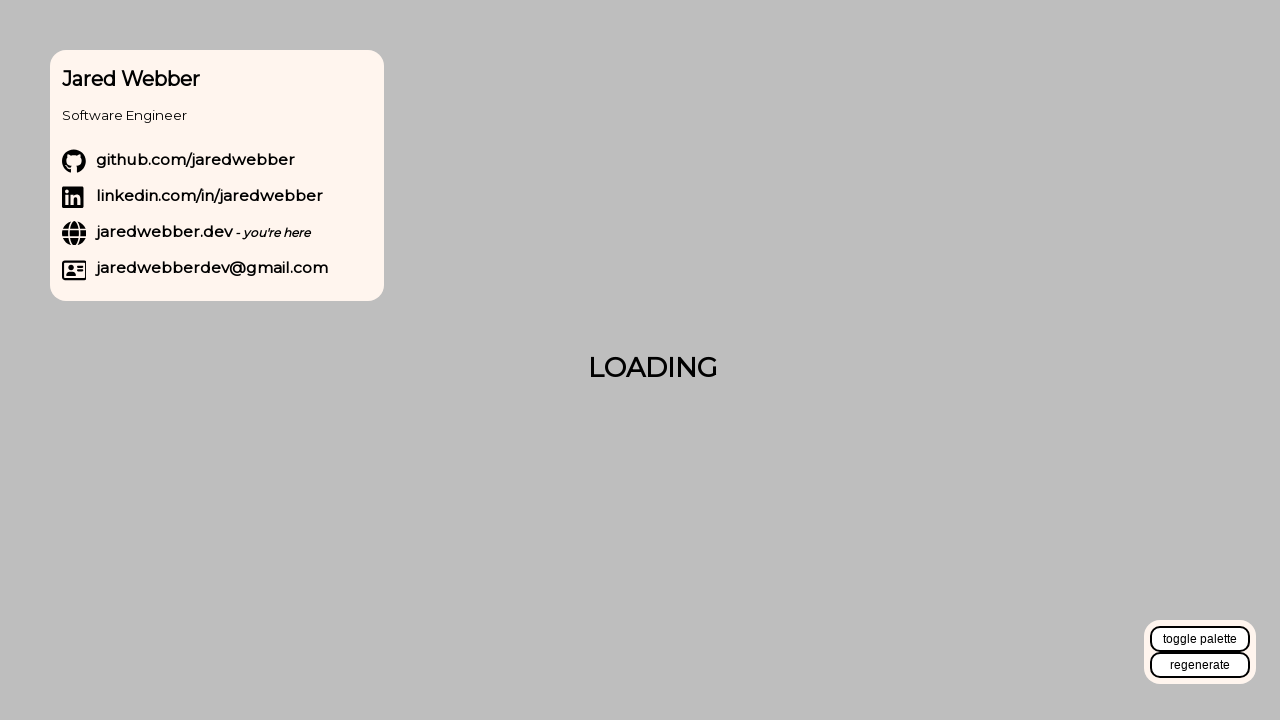

Located regenerate background button element
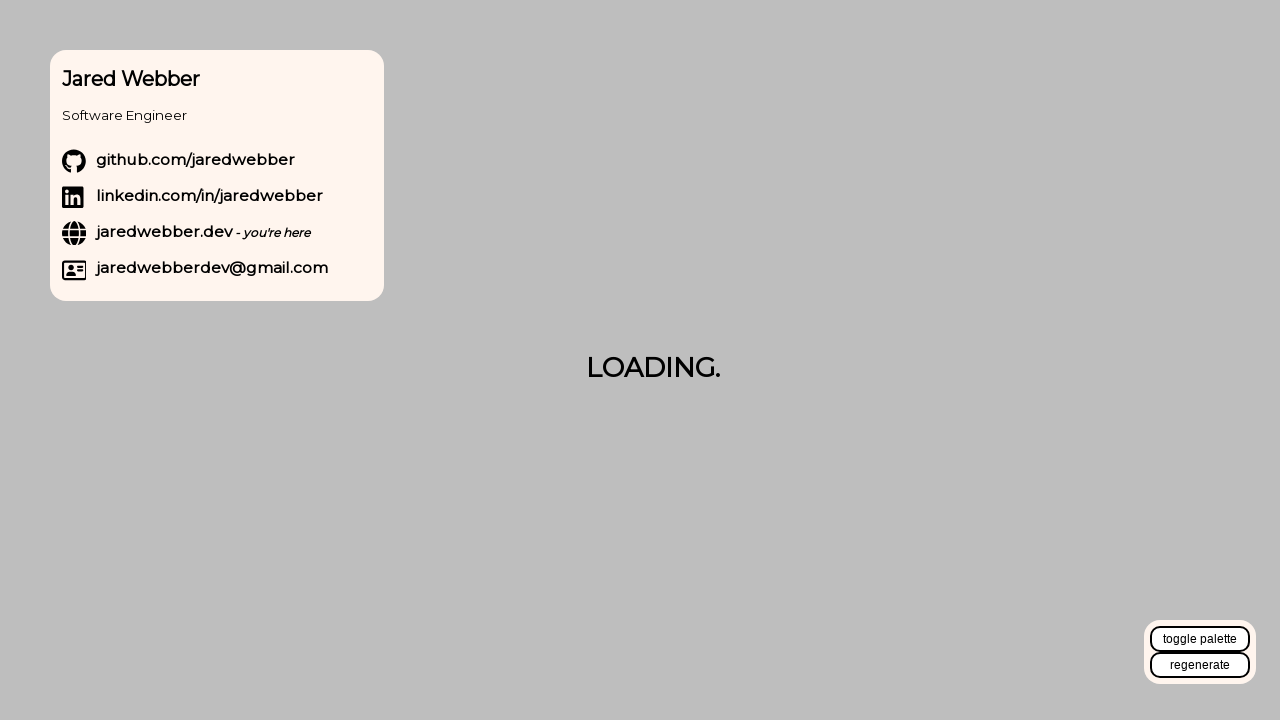

Verified regenerate button has correct onclick handler 'regenerateBackground()'
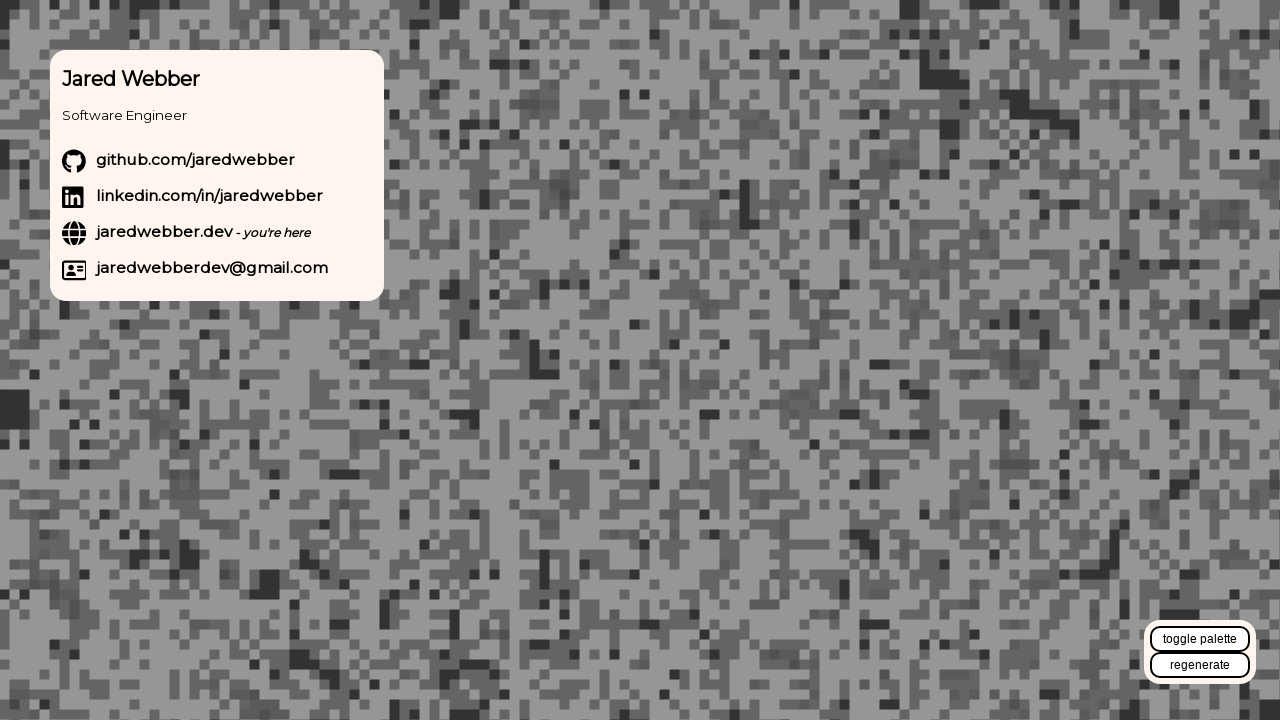

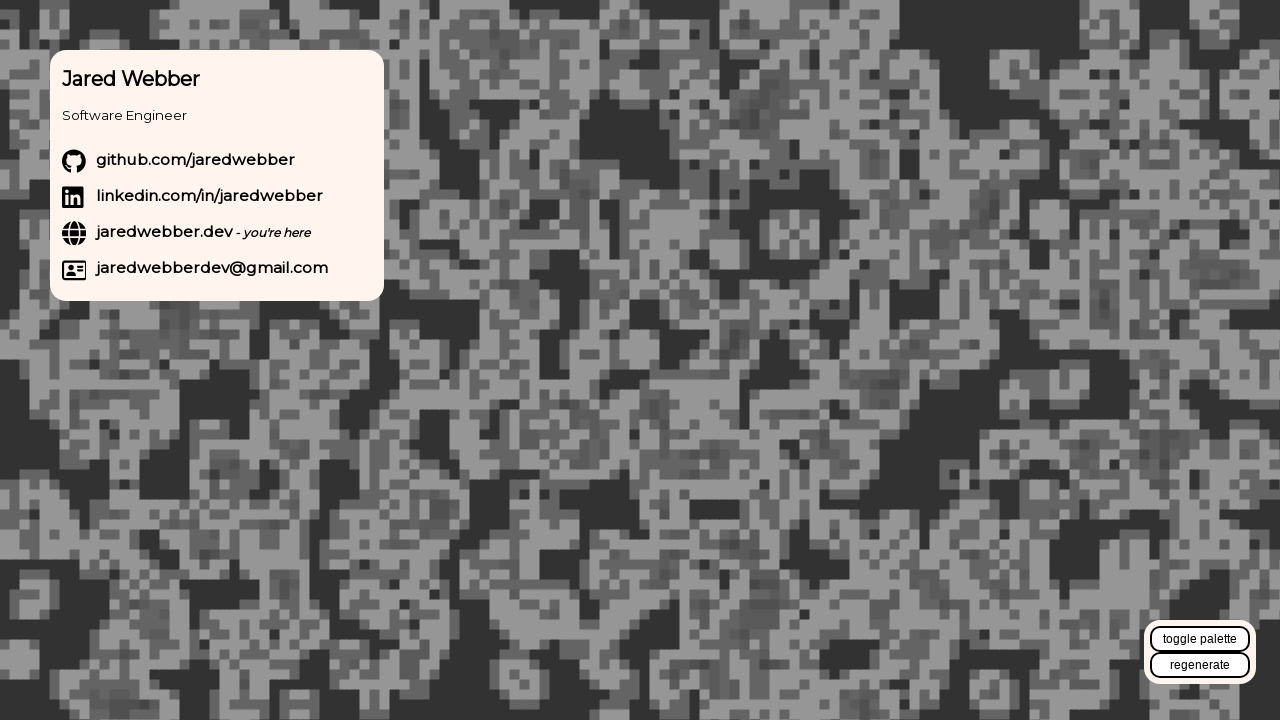